Tests checkbox functionality by selecting all visible and enabled checkboxes on a practice form page

Starting URL: https://rahulshettyacademy.com/dropdownsPractise/

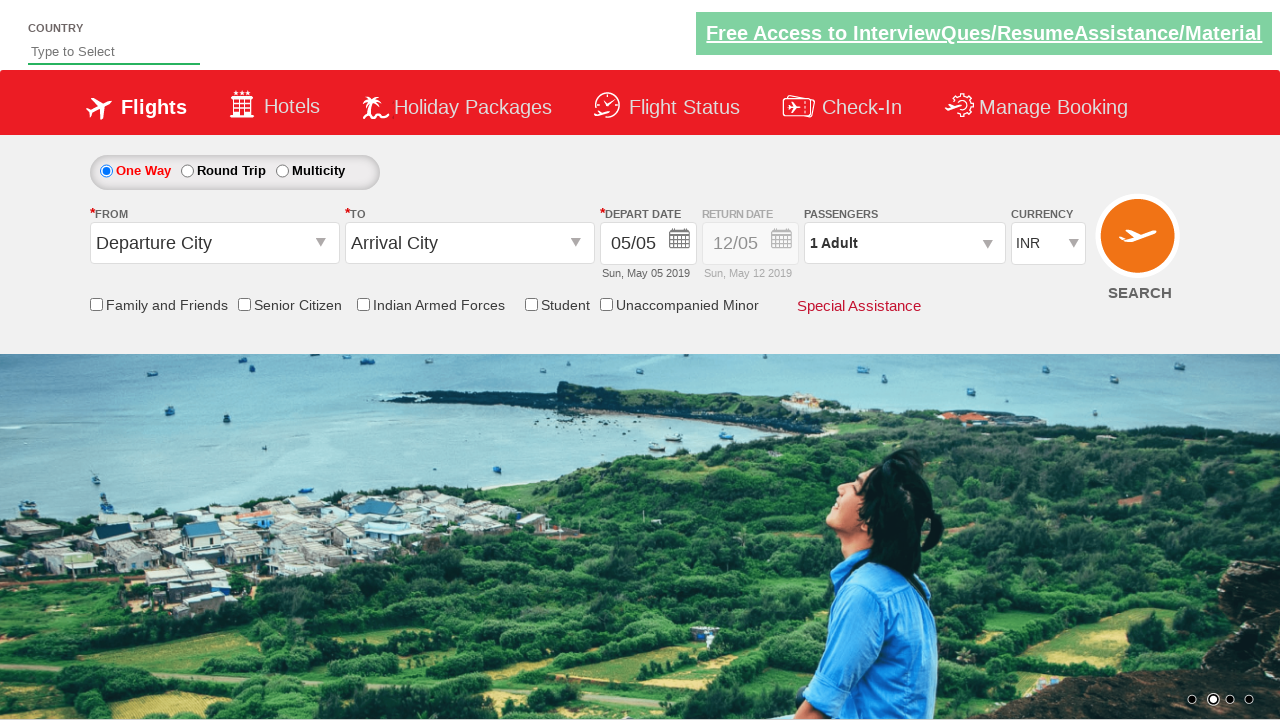

Page loaded and DOM content ready
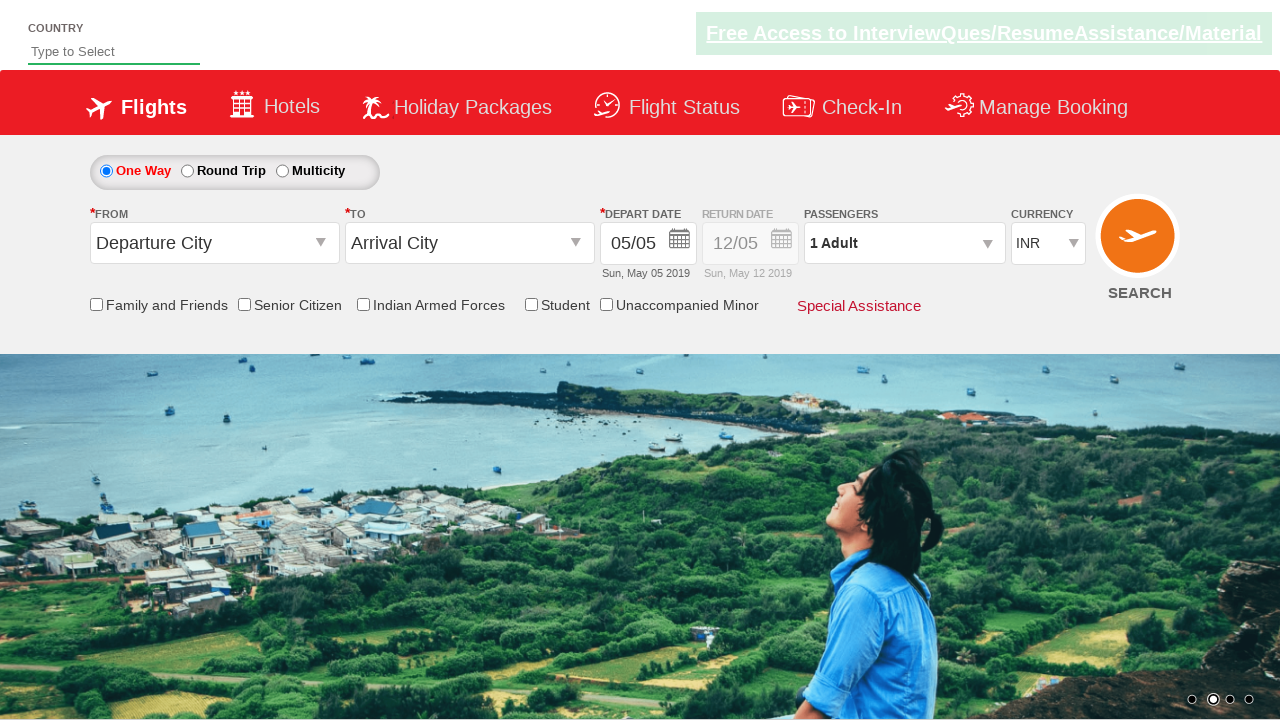

Located all checkboxes on the page
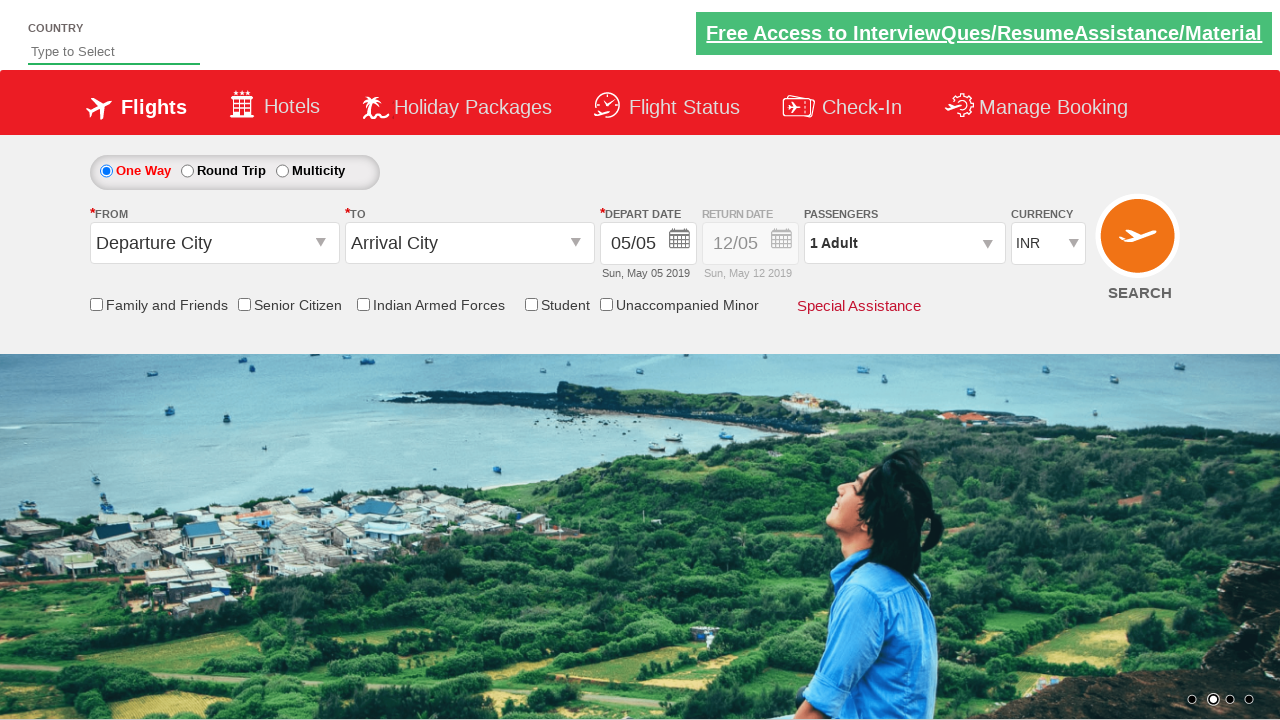

Found 6 checkboxes total
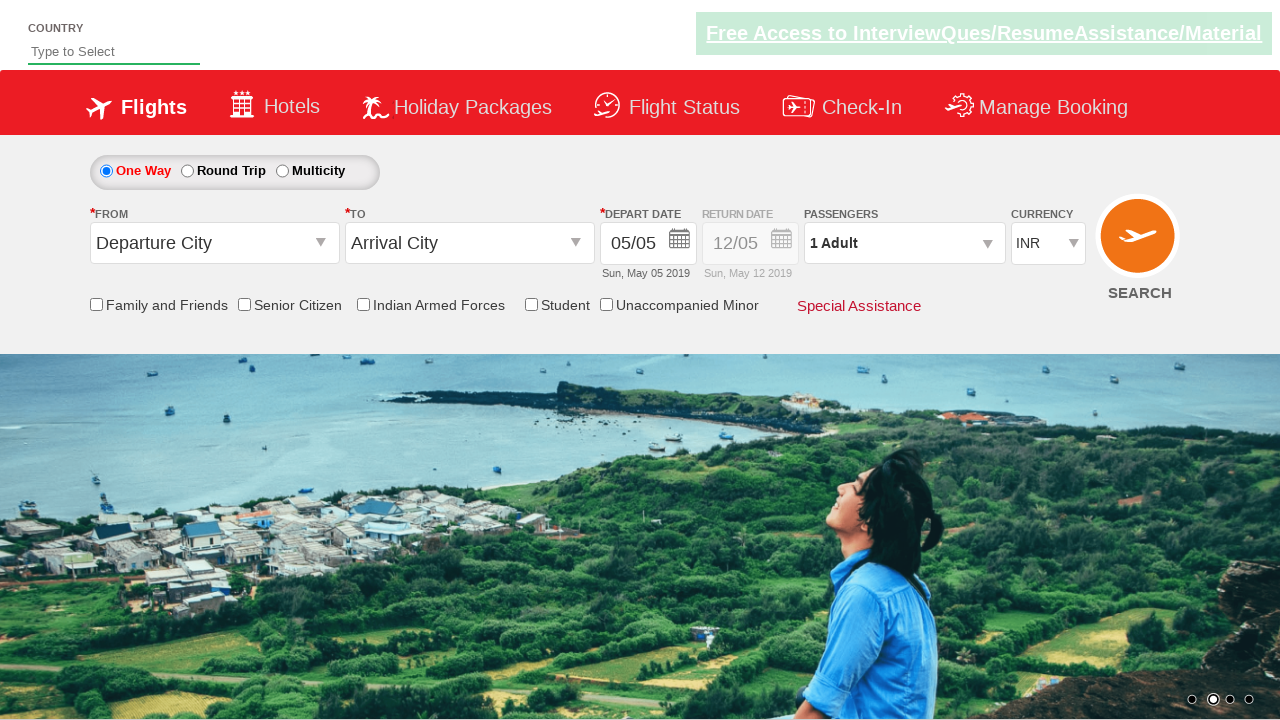

Selected checkbox 1
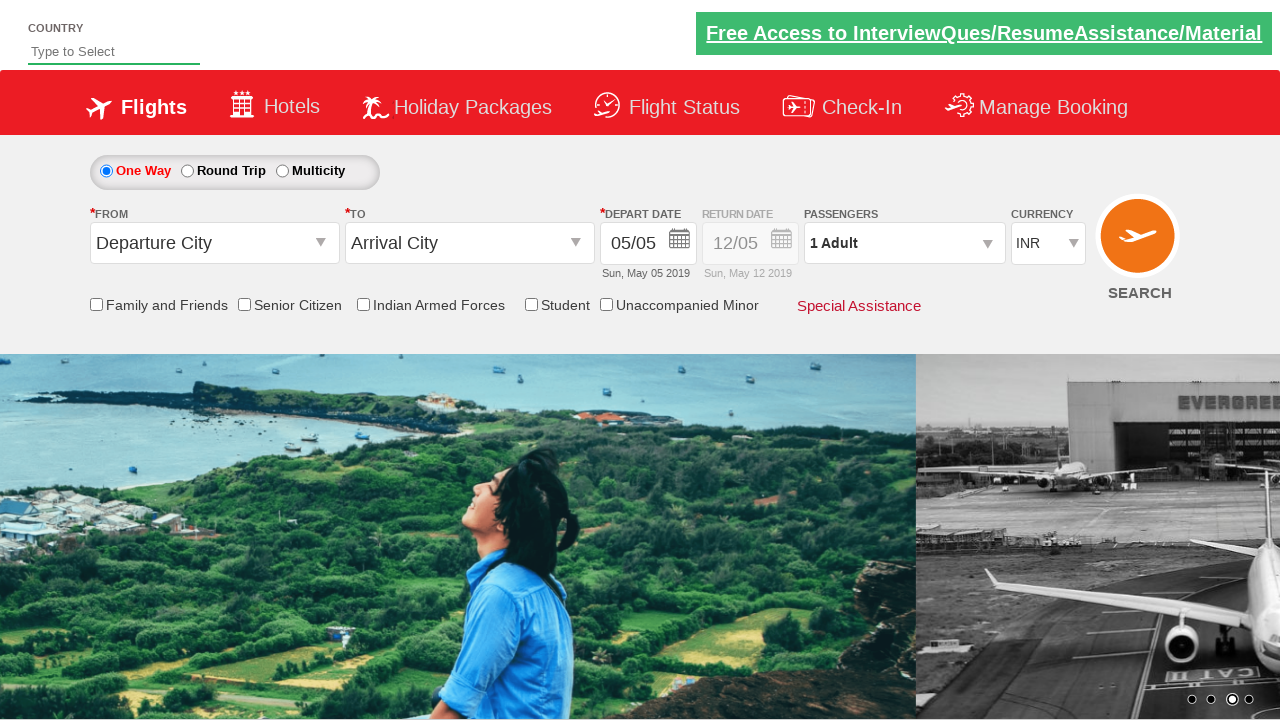

Selected checkbox 2
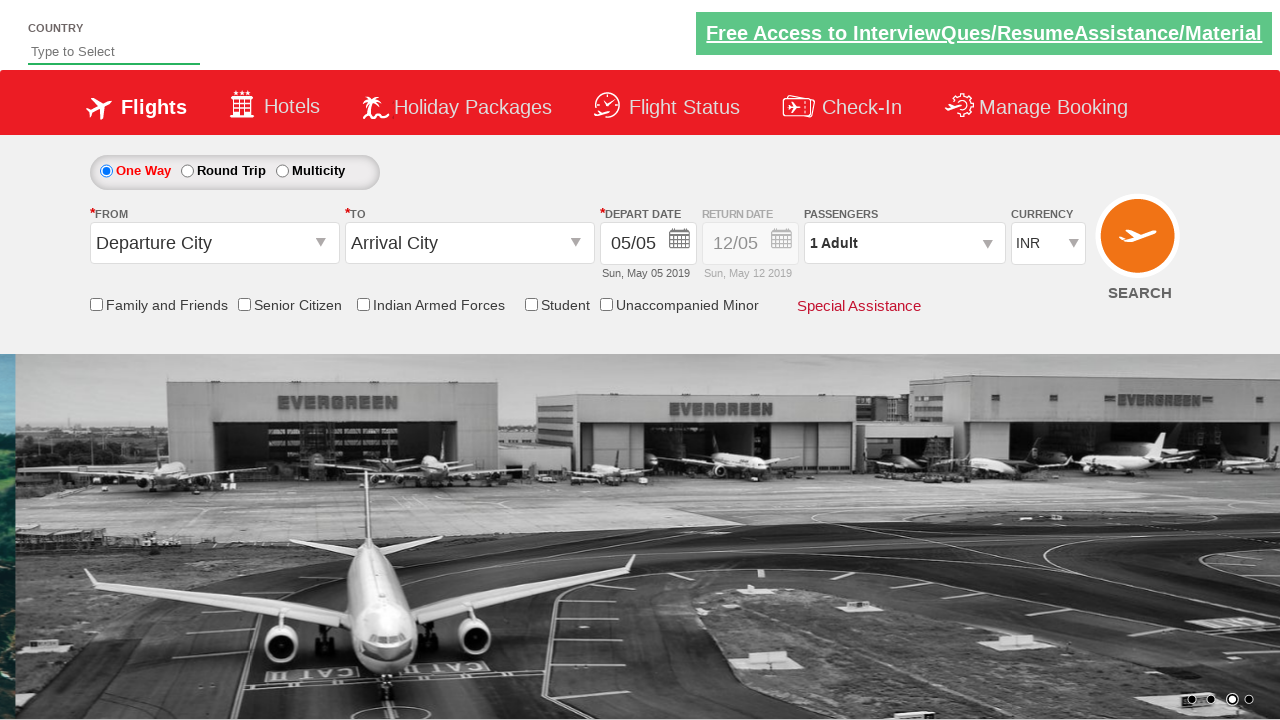

Scrolled checkbox 2 into view
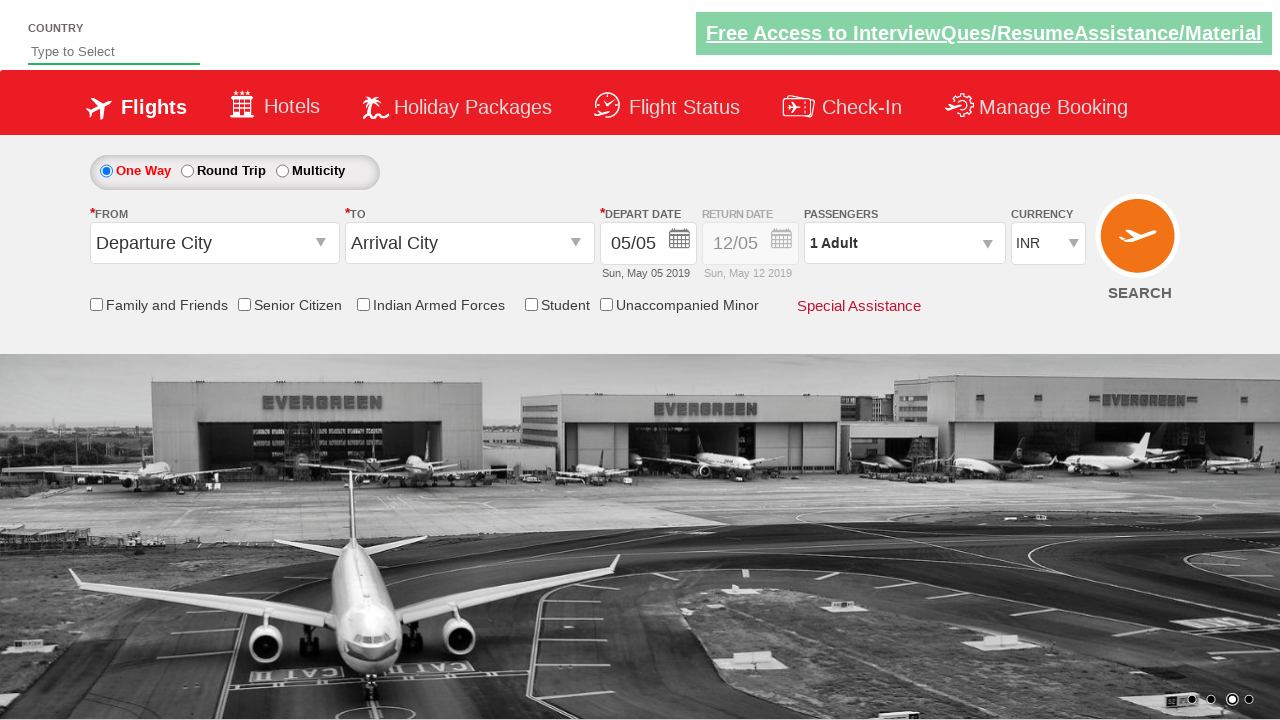

Clicked visible and enabled checkbox 2 at (96, 304) on input[type='checkbox'] >> nth=1
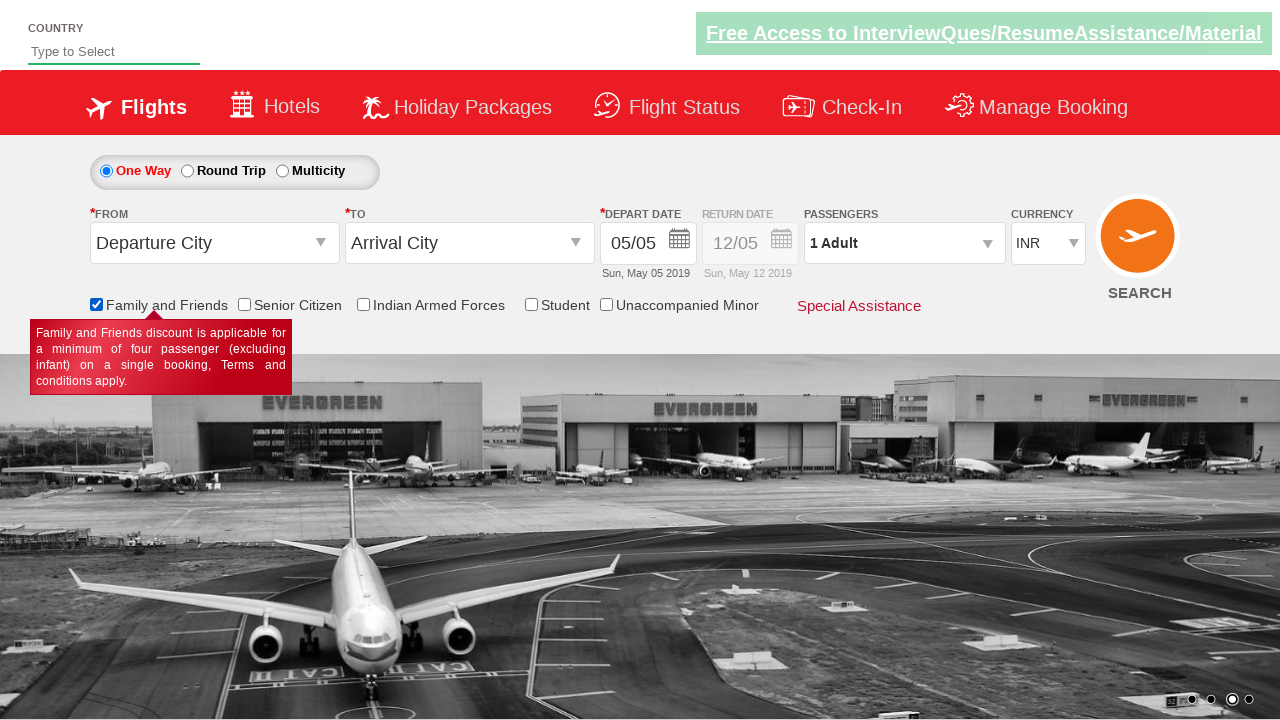

Selected checkbox 3
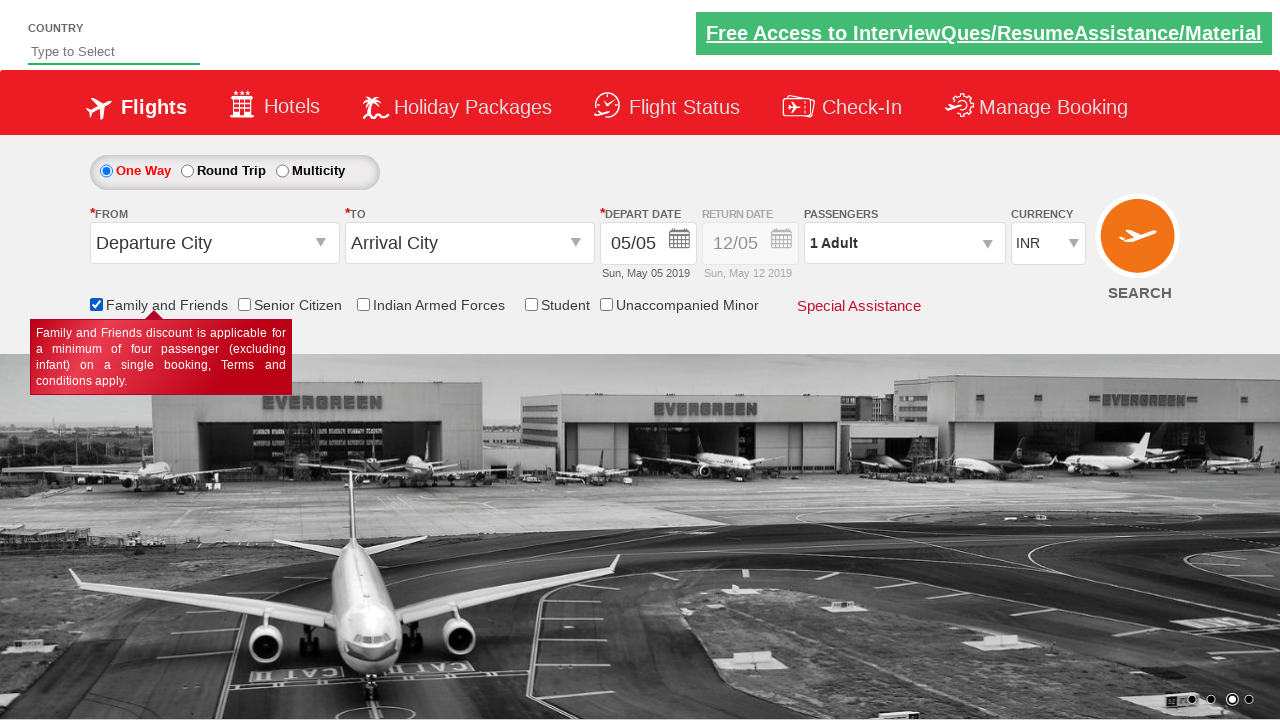

Scrolled checkbox 3 into view
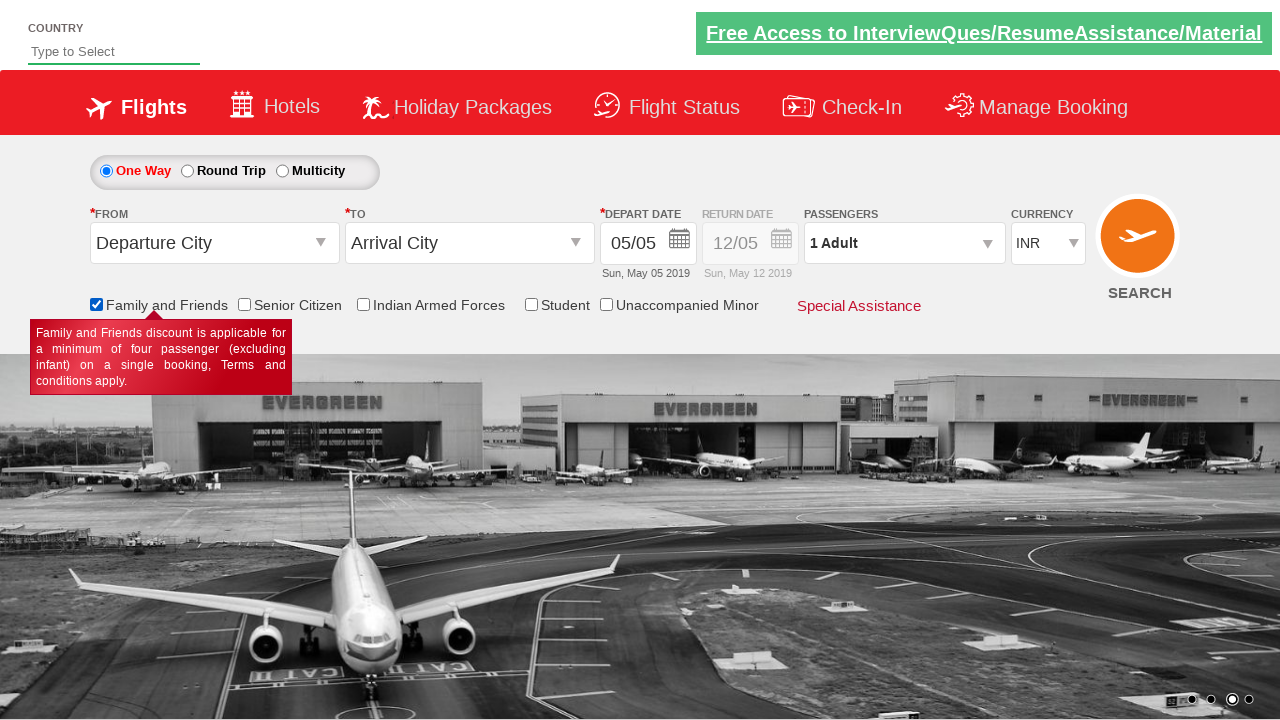

Clicked visible and enabled checkbox 3 at (244, 304) on input[type='checkbox'] >> nth=2
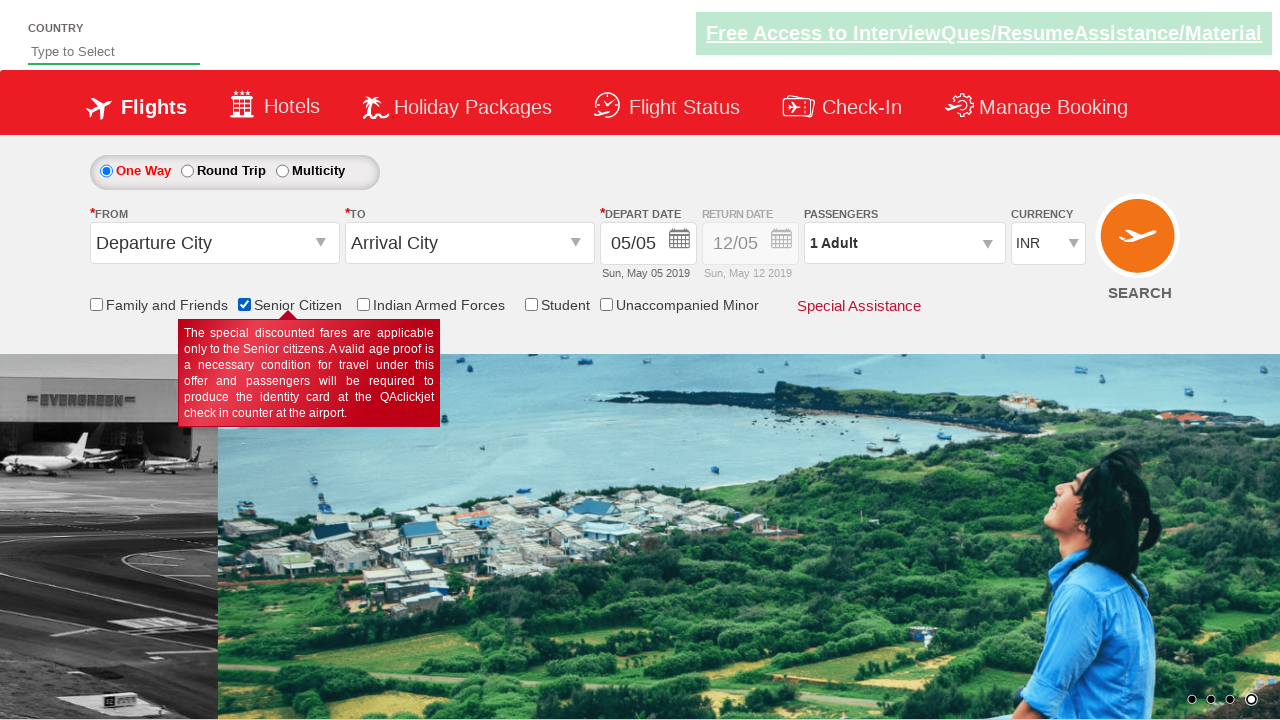

Selected checkbox 4
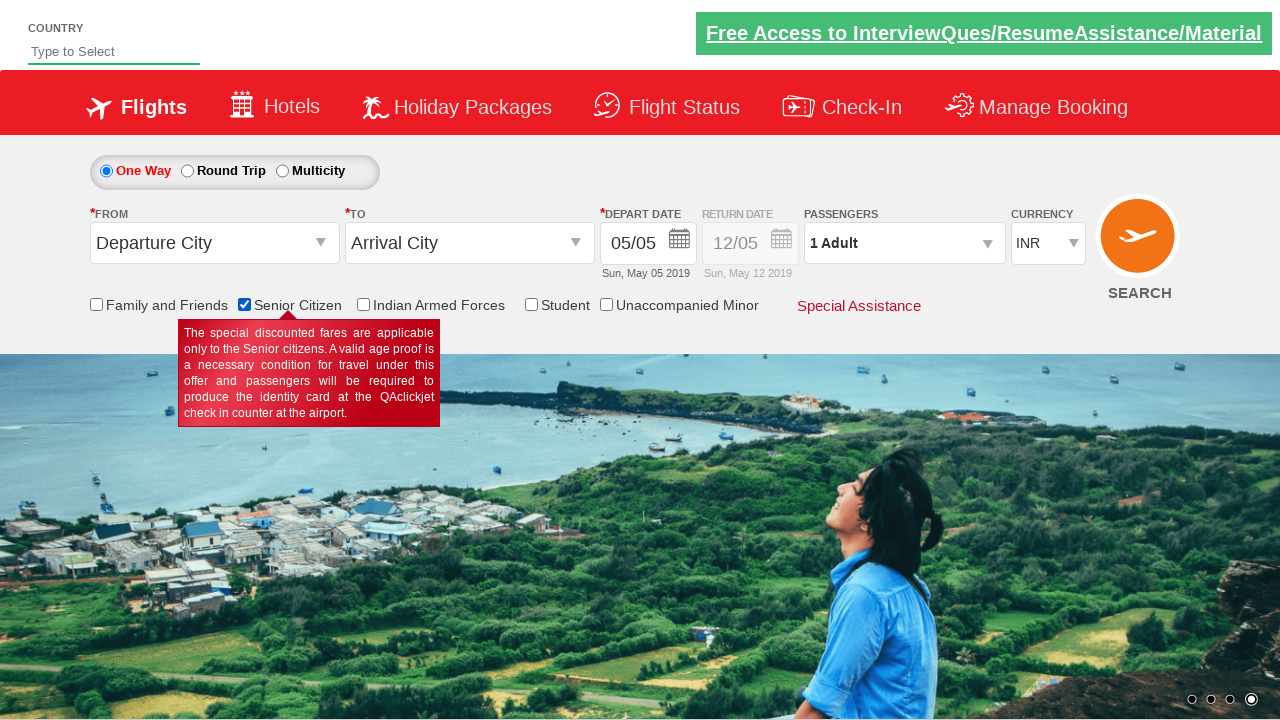

Scrolled checkbox 4 into view
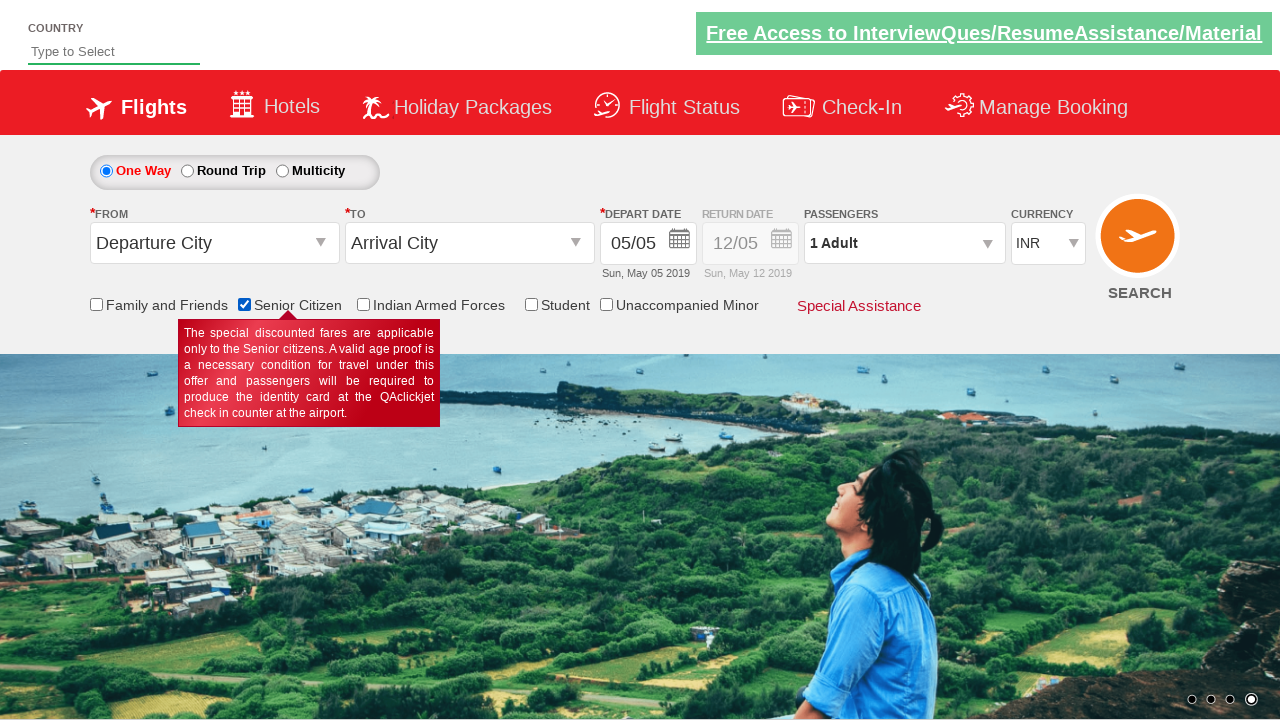

Clicked visible and enabled checkbox 4 at (363, 304) on input[type='checkbox'] >> nth=3
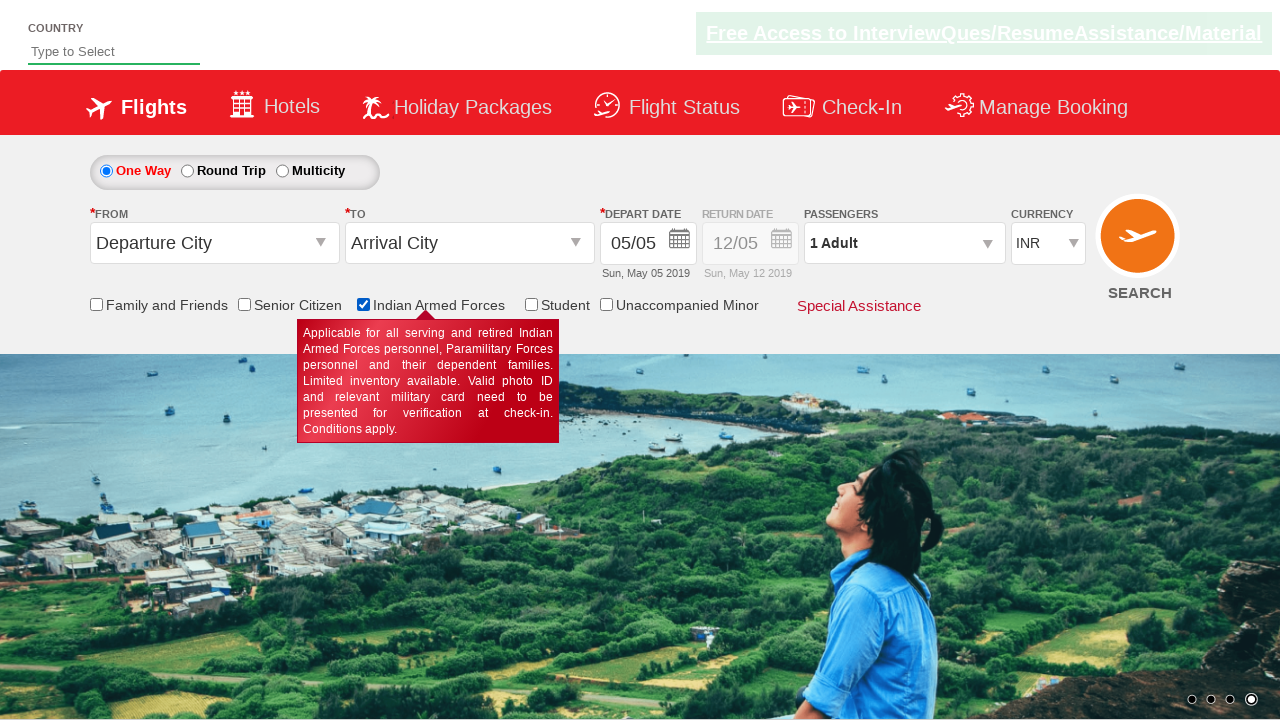

Selected checkbox 5
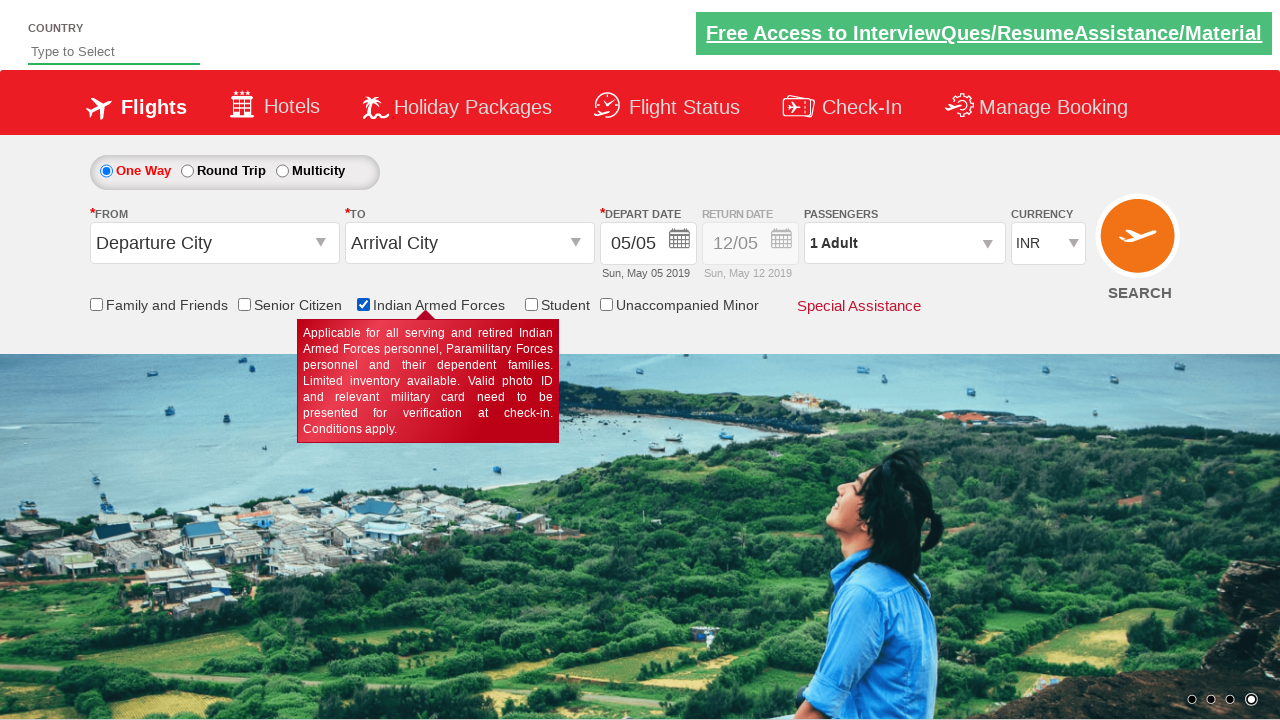

Scrolled checkbox 5 into view
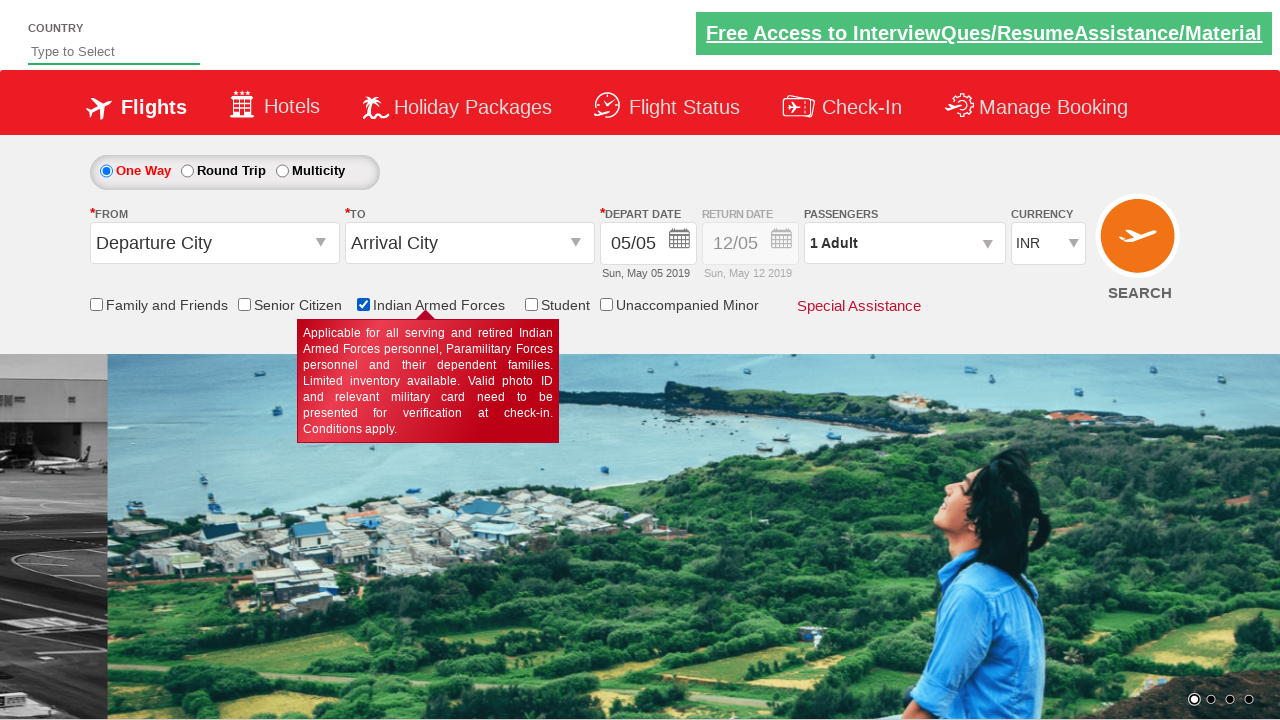

Clicked visible and enabled checkbox 5 at (531, 304) on input[type='checkbox'] >> nth=4
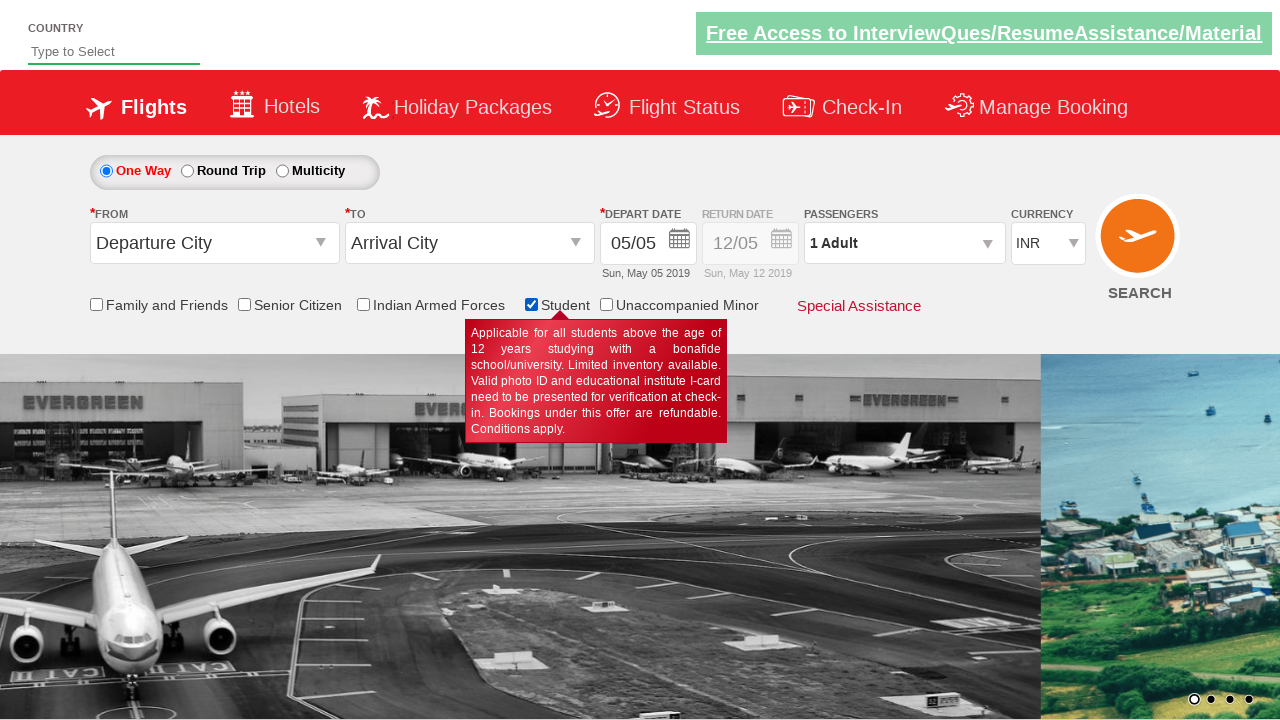

Selected checkbox 6
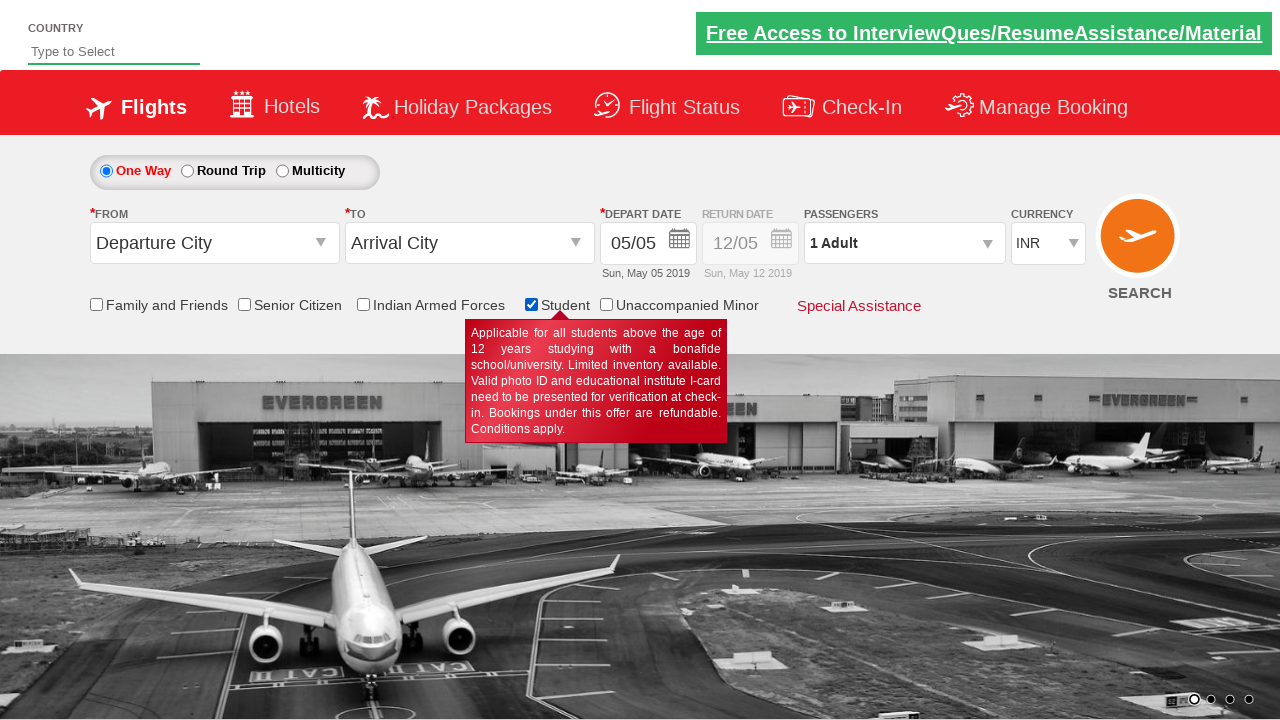

Scrolled checkbox 6 into view
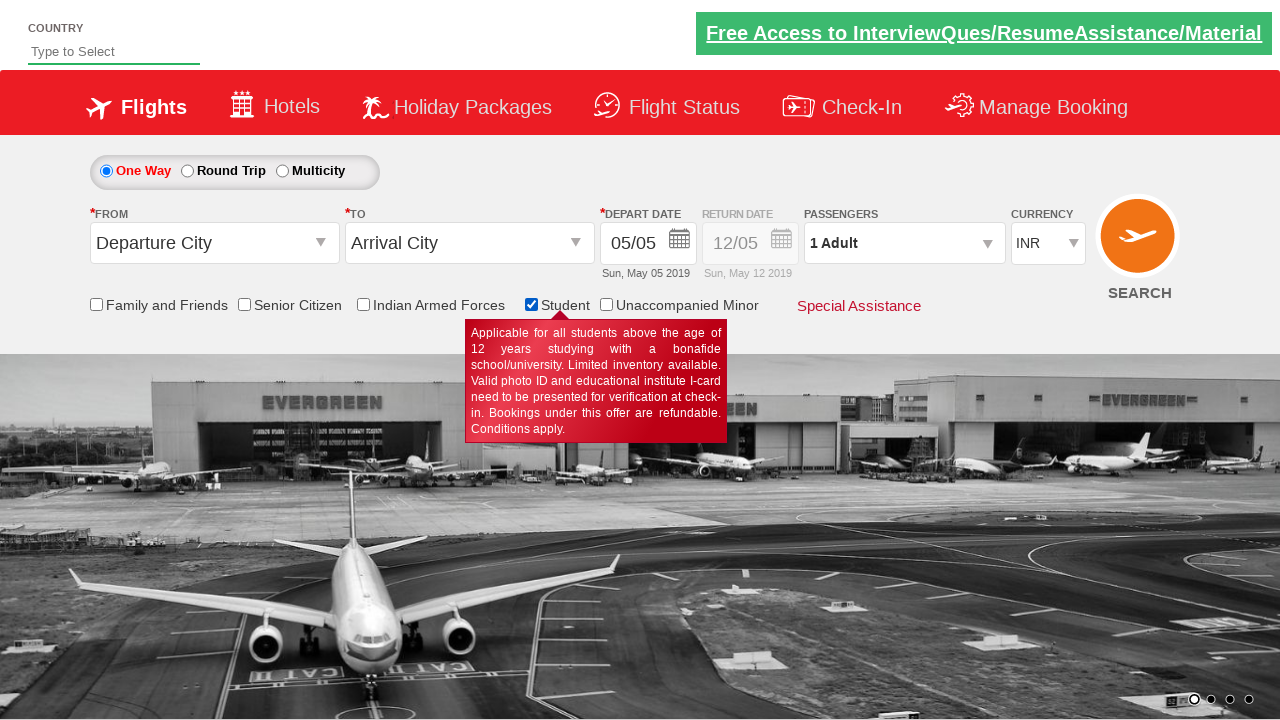

Clicked visible and enabled checkbox 6 at (606, 304) on input[type='checkbox'] >> nth=5
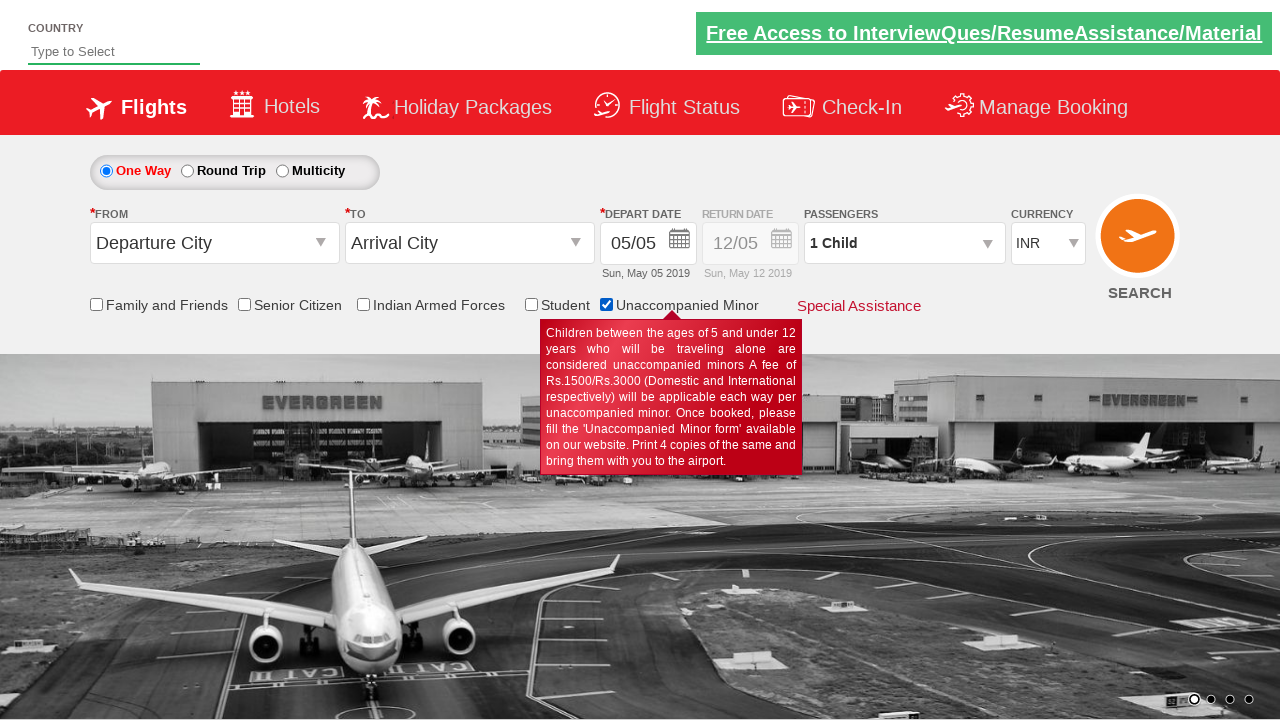

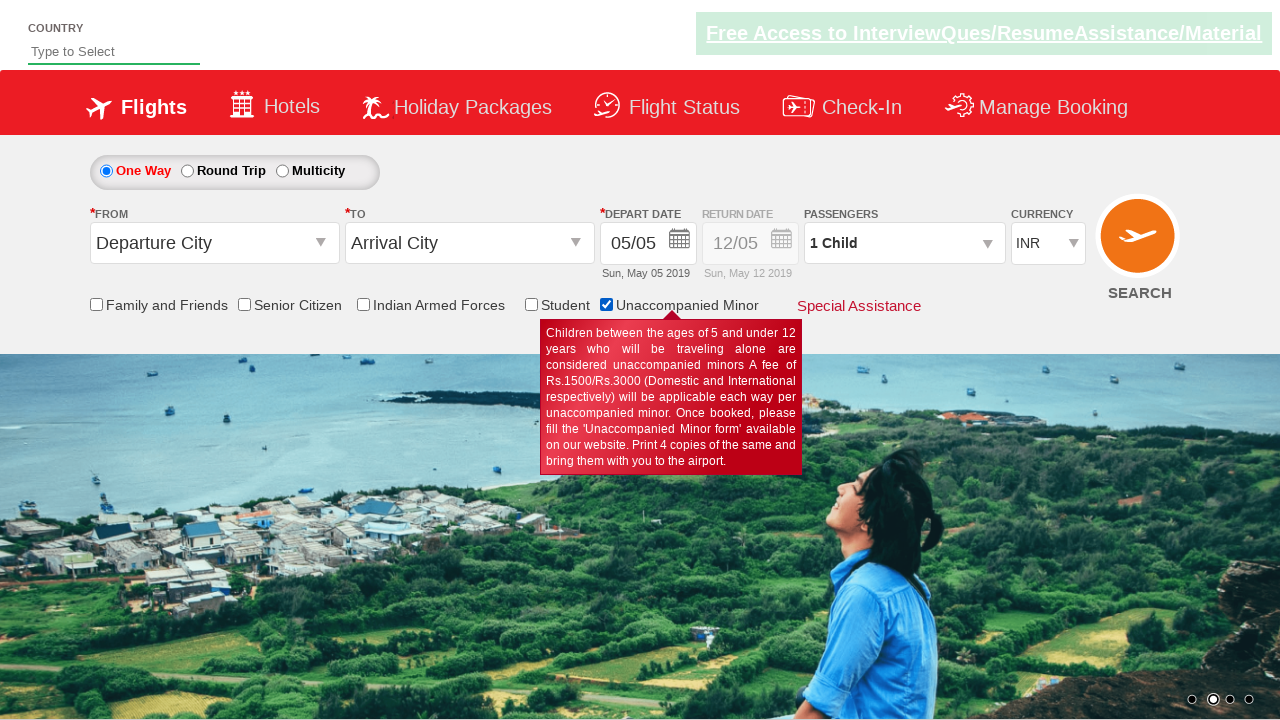